Tests validation when both username and password fields are empty and verifies error message

Starting URL: https://www.saucedemo.com/

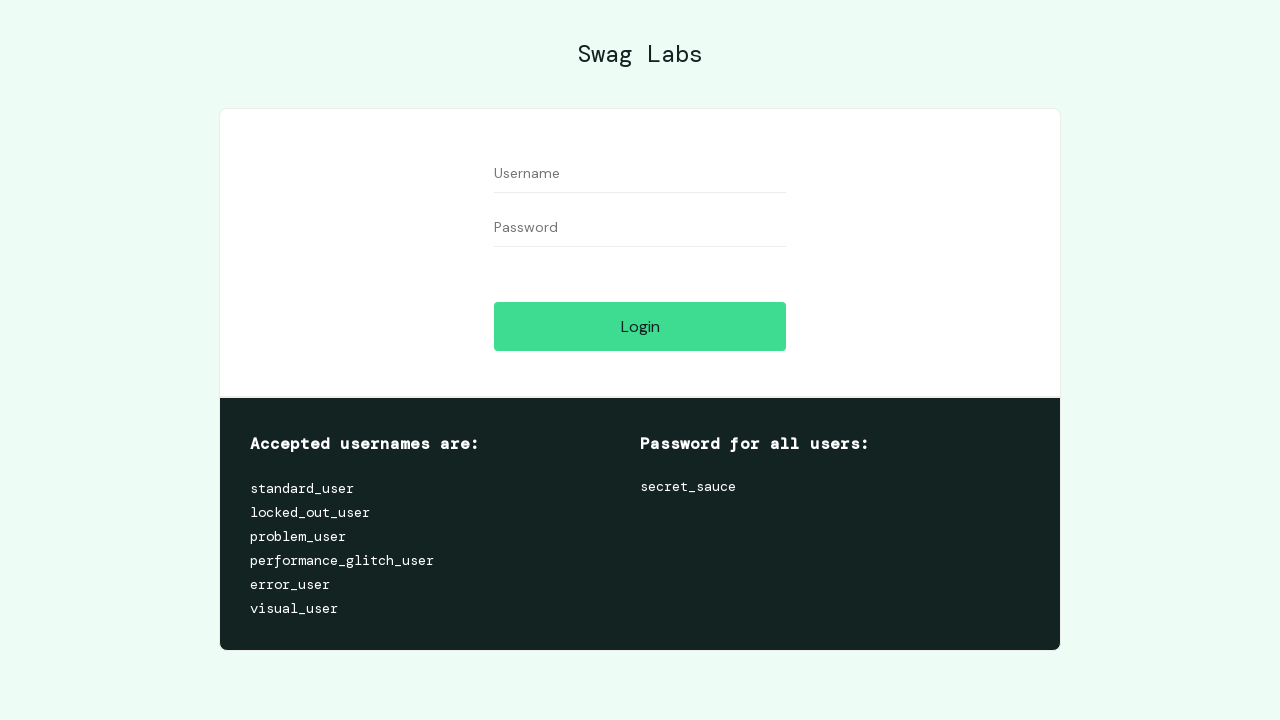

Left username field empty on #user-name
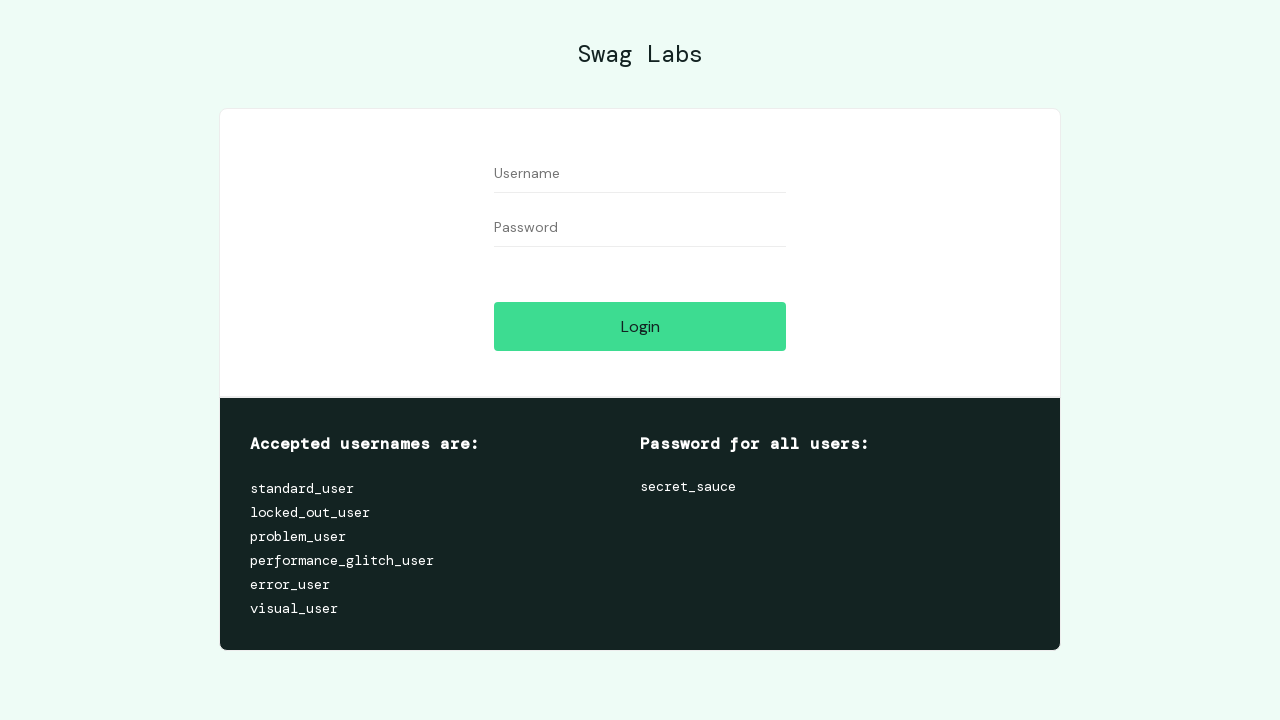

Left password field empty on #password
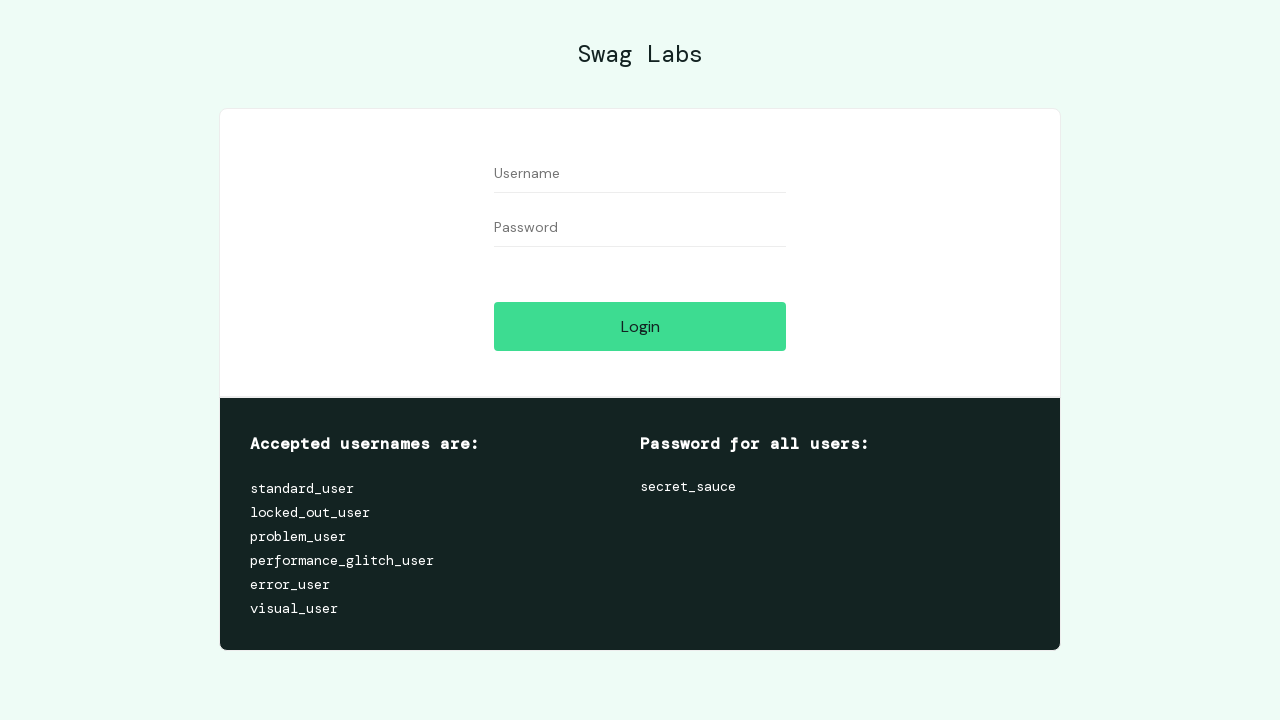

Clicked login button with empty credentials at (640, 326) on #login-button
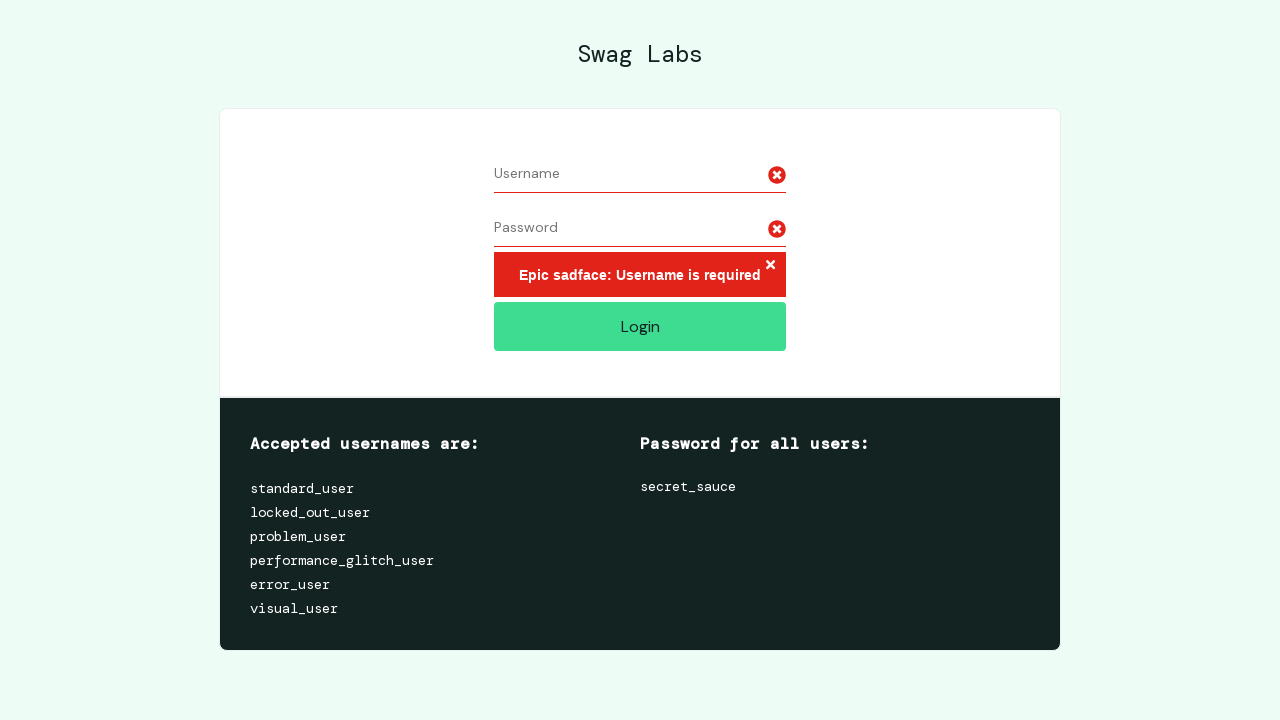

Error message appeared on login page
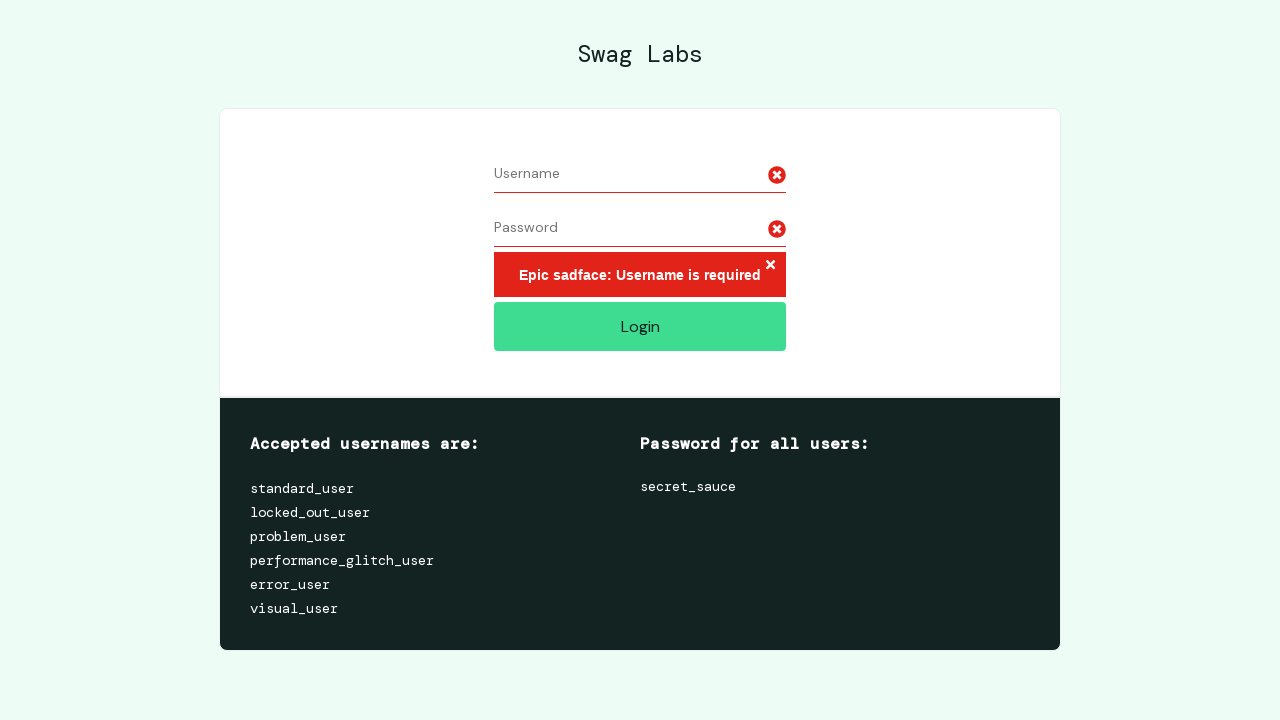

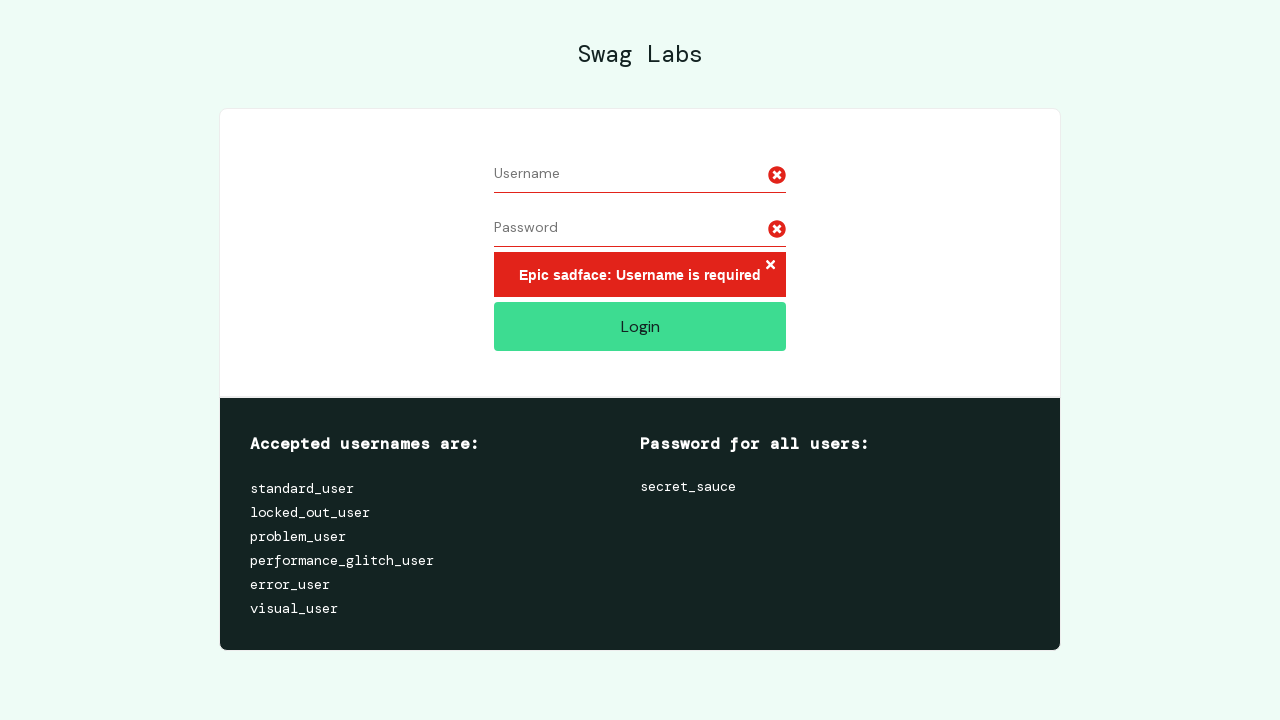